Tests drag and drop functionality by dragging element A to element B's position and verifying the headers have swapped

Starting URL: https://the-internet.herokuapp.com/drag_and_drop

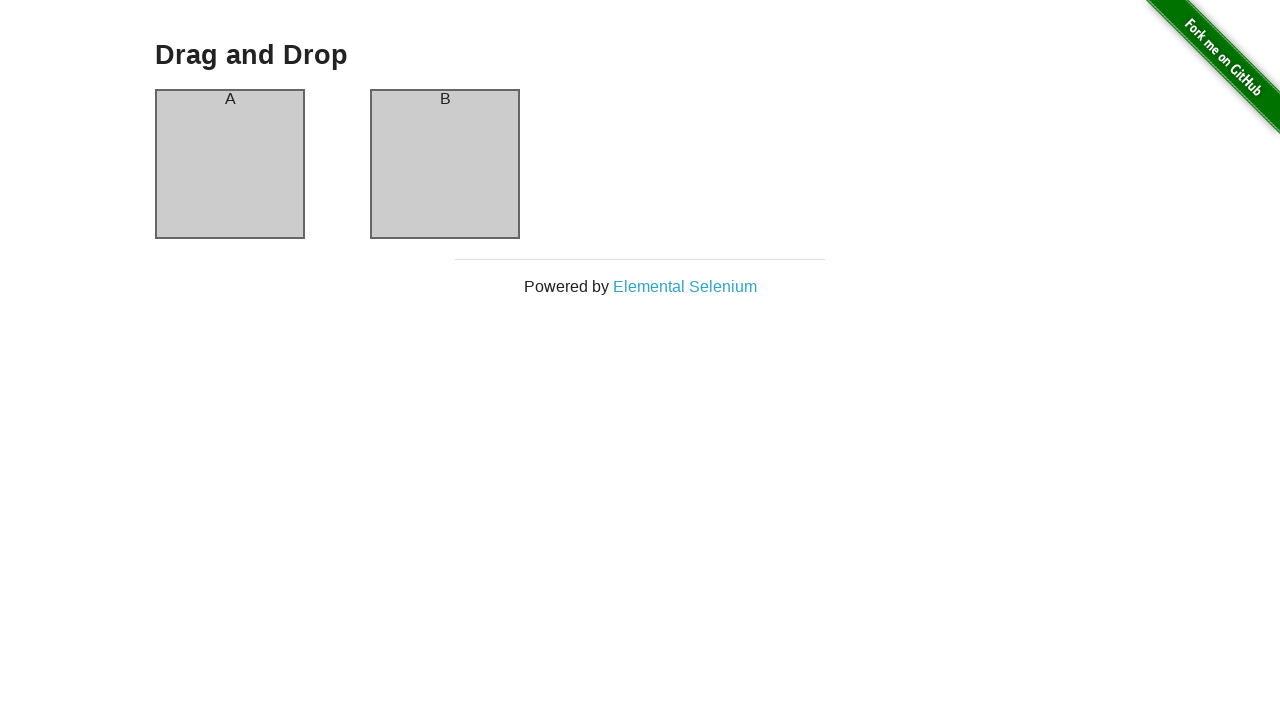

Navigated to drag and drop test page
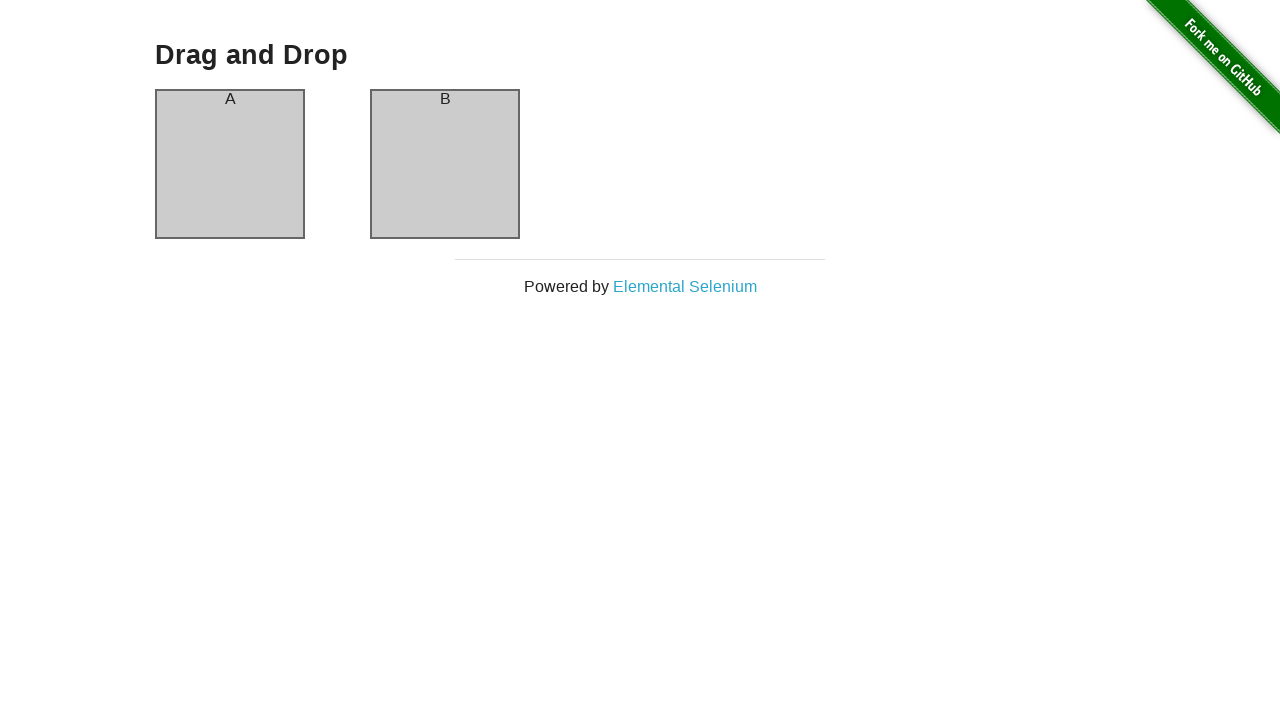

Located column A element
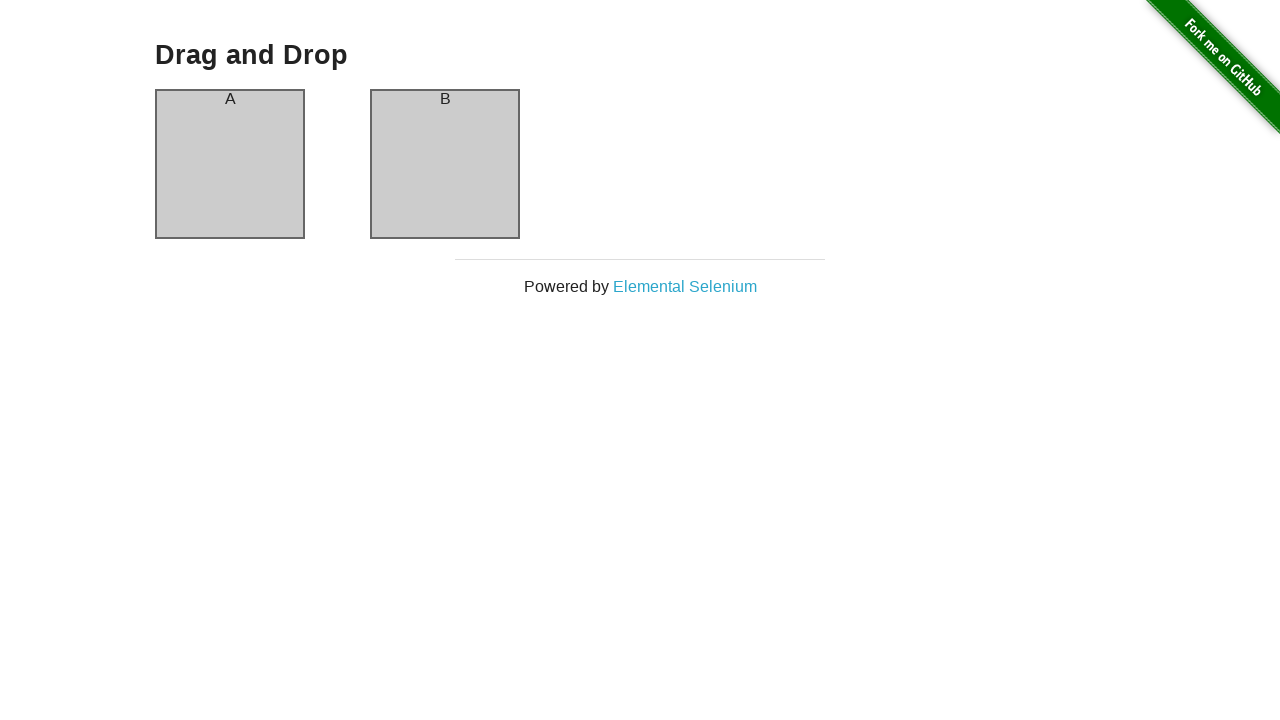

Located column B element
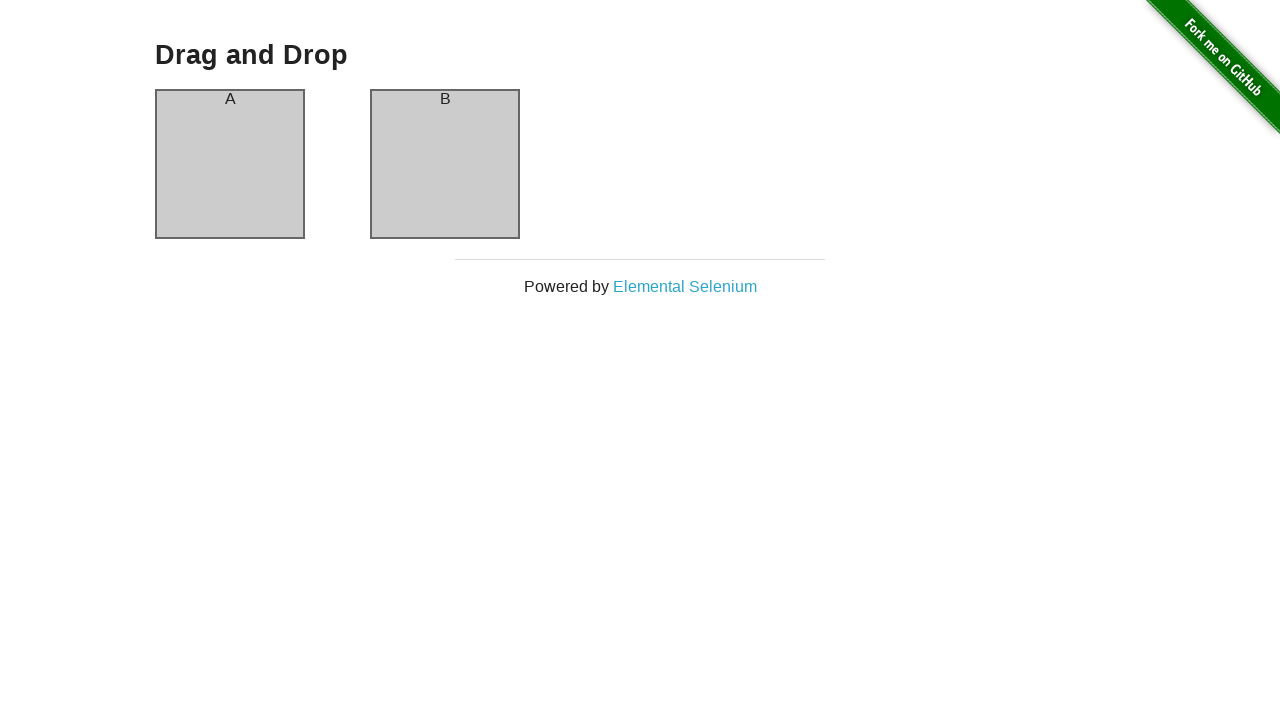

Dragged column A to column B position at (445, 164)
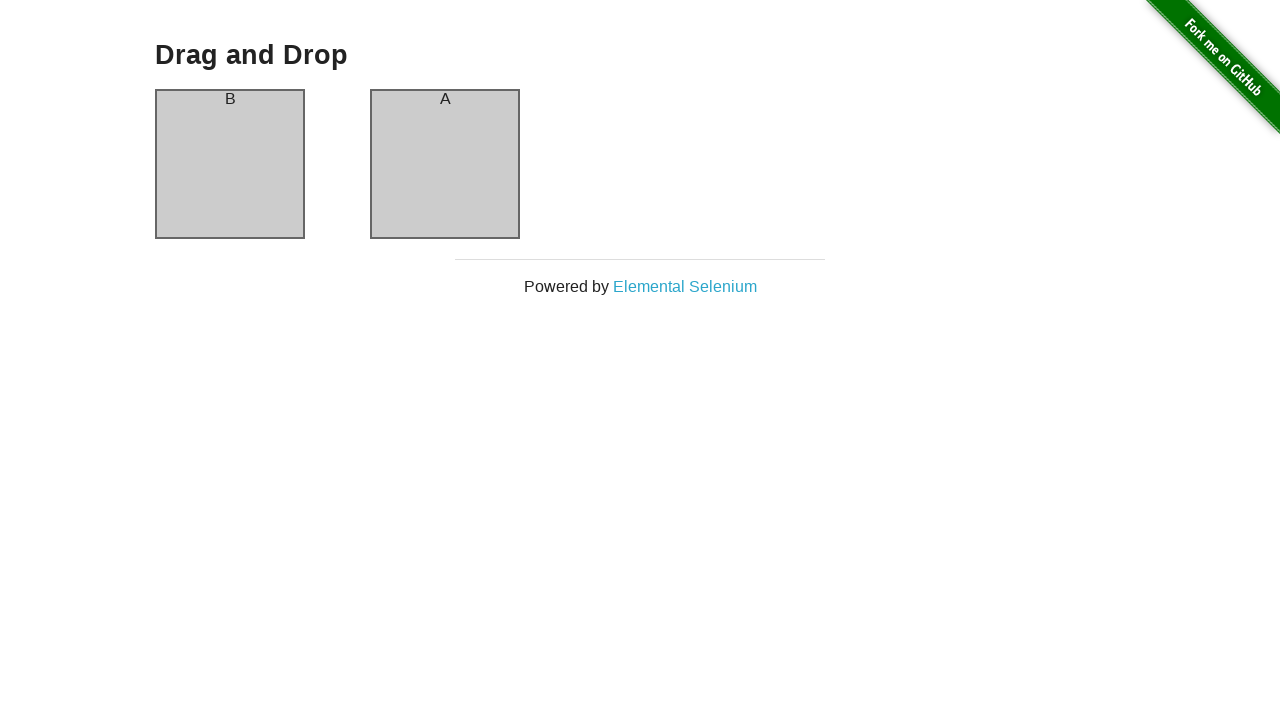

Verified headers have swapped after drag and drop
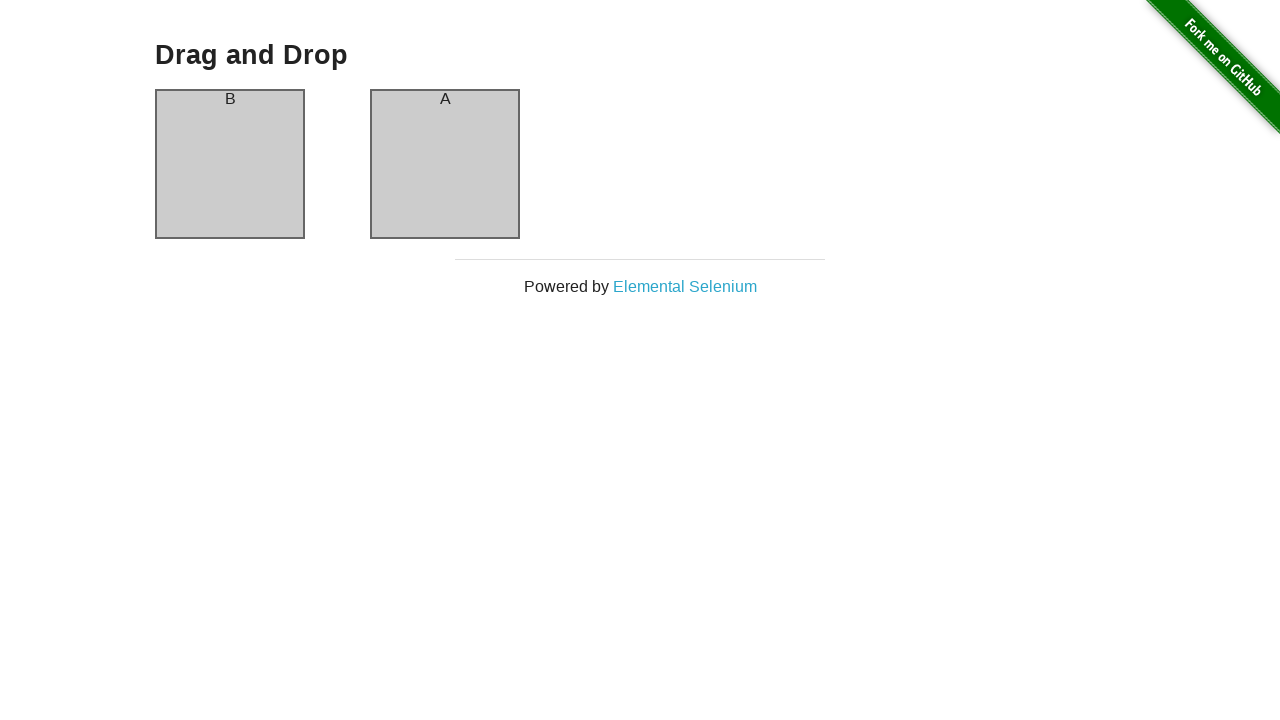

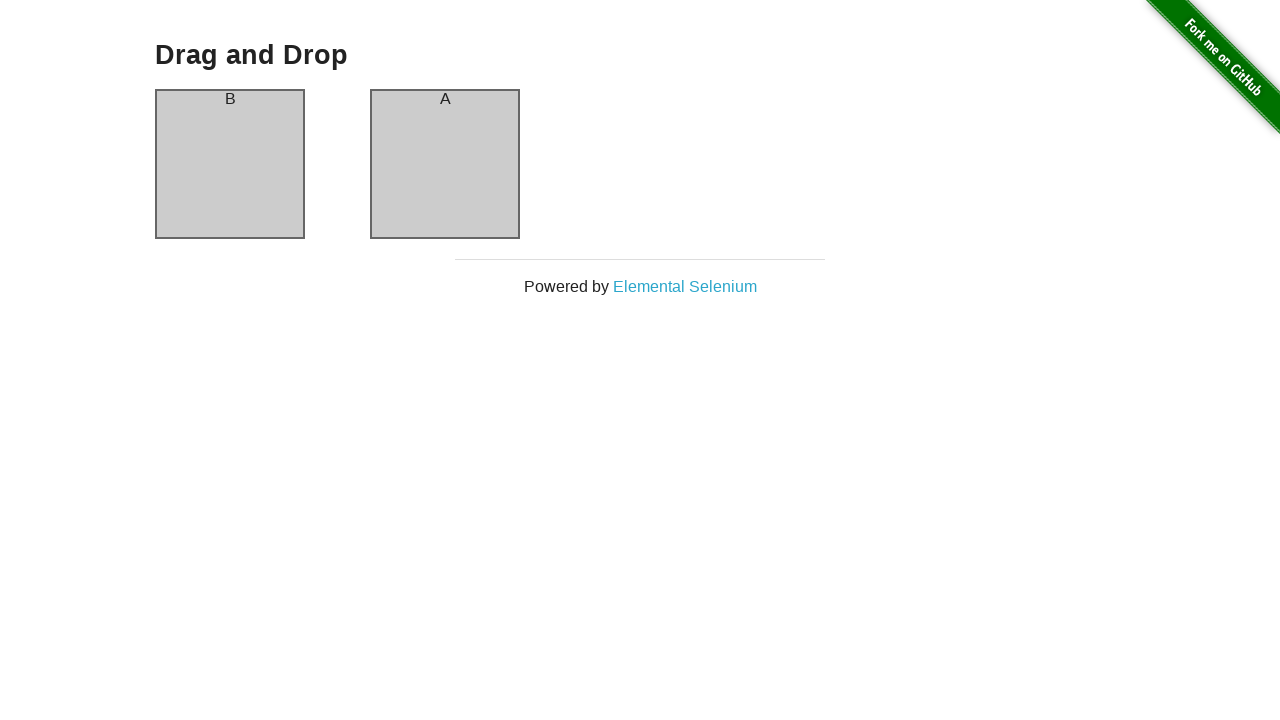